Tests navigation through Shadow DOM elements on a Polymer shop website by clicking on a men's outerwear link nested within shadow roots

Starting URL: https://shop.polymer-project.org/

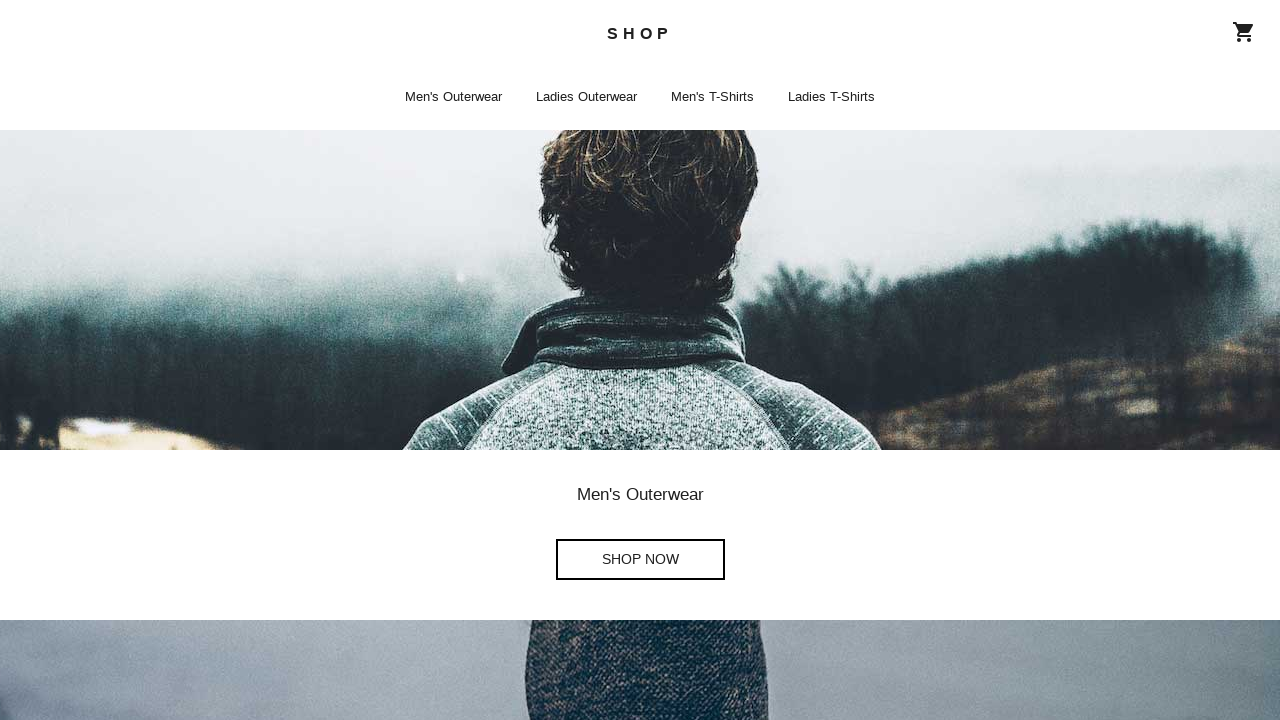

Located shop-app element (first shadow root)
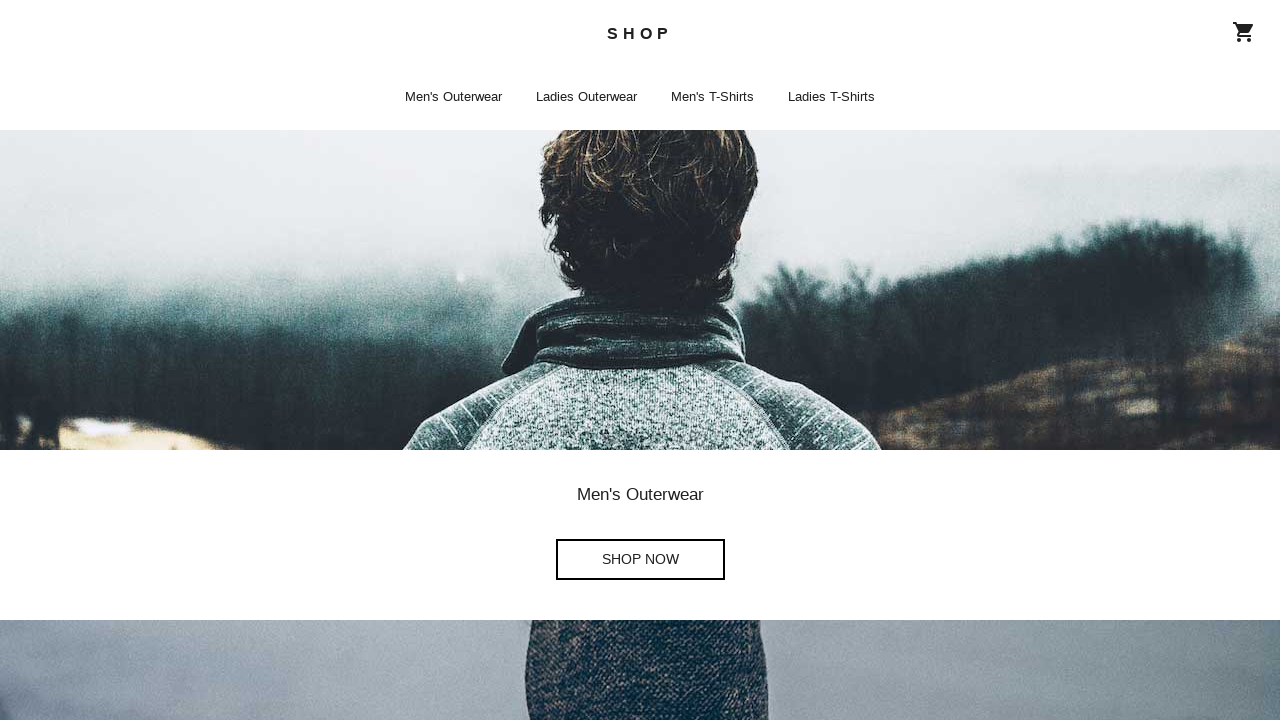

Located shop-home element within shop-app shadow root
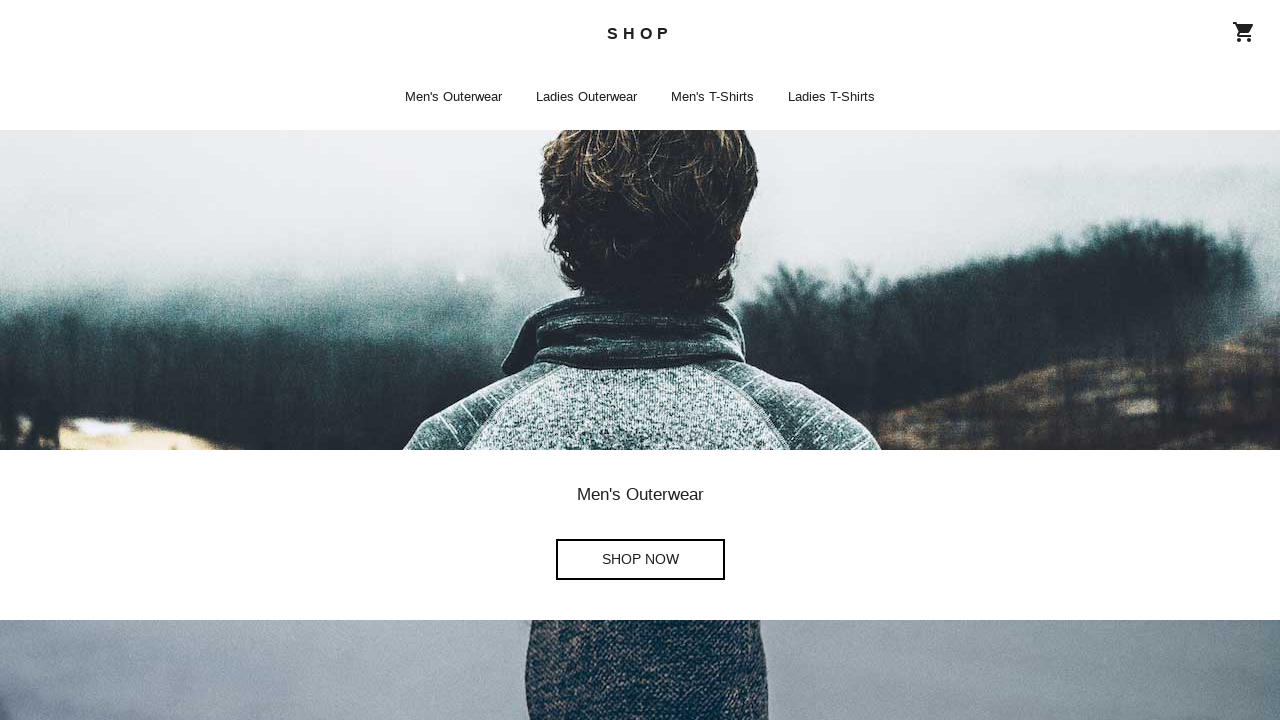

Clicked men's outerwear button in shop-home shadow root at (640, 560) on shop-app >> nth=0 >> iron-pages > shop-home >> a[href*='mens_outerwear'] ~ shop-
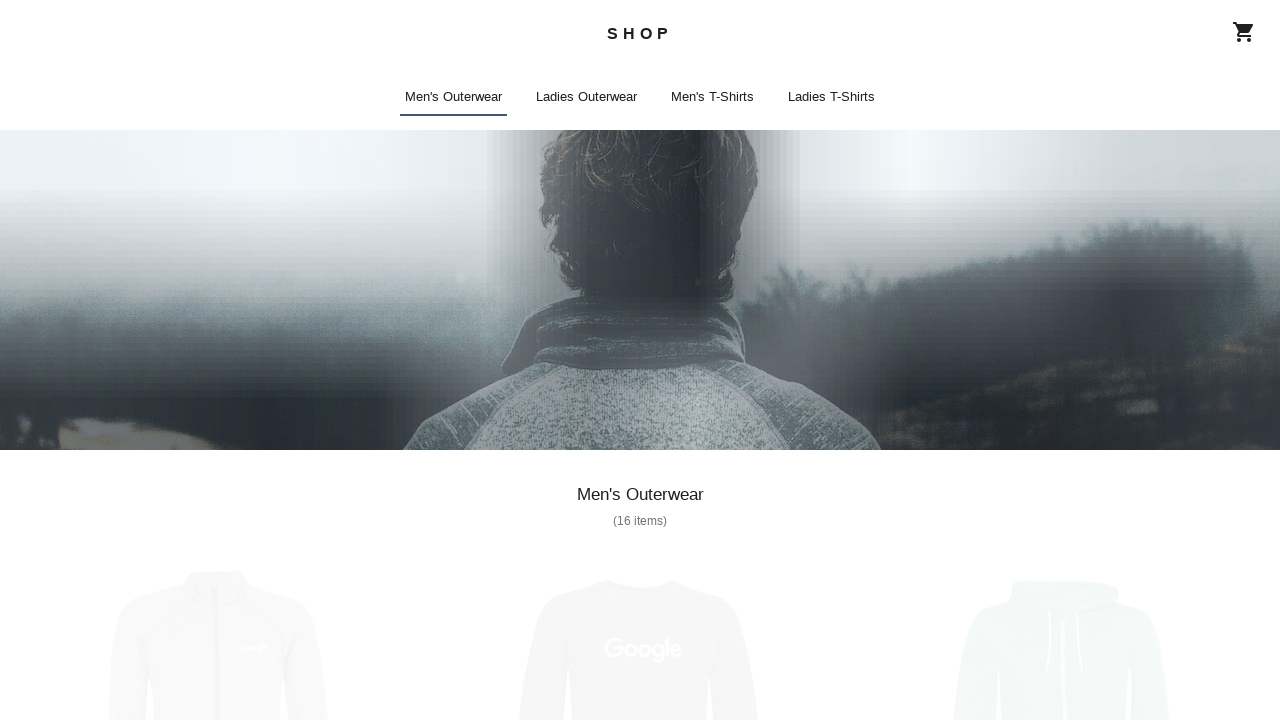

Navigation completed and page reached networkidle state
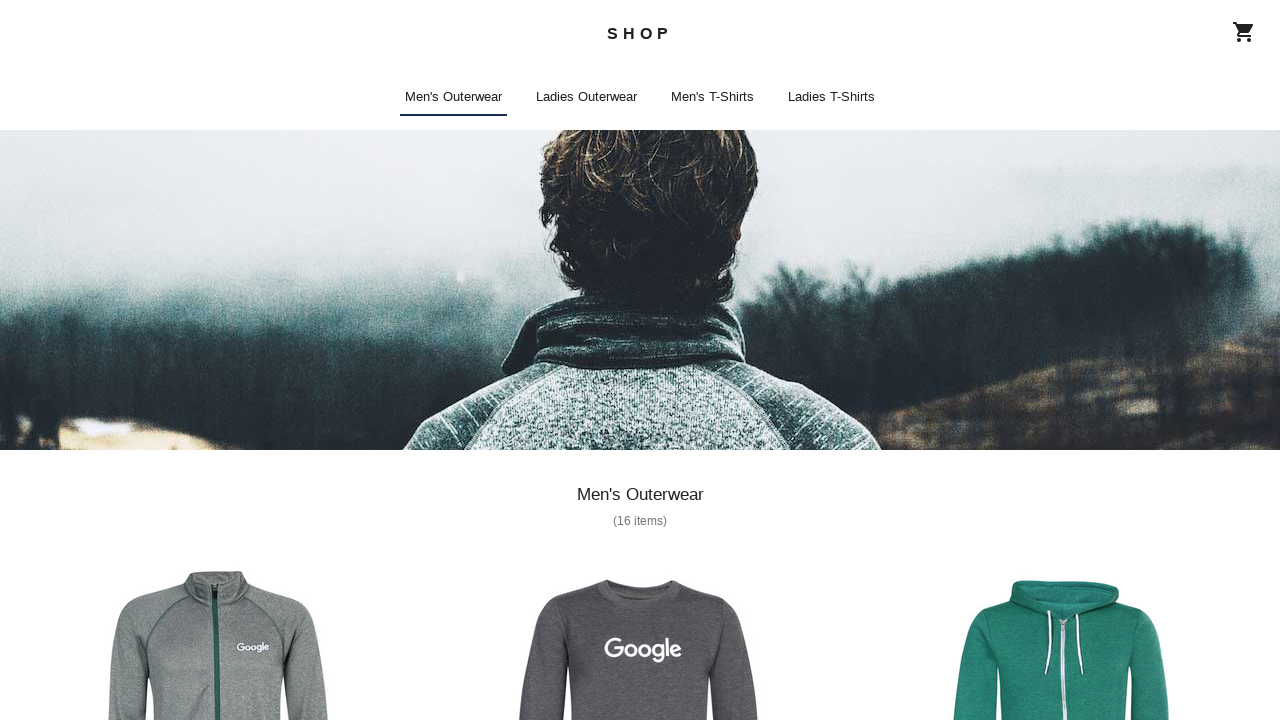

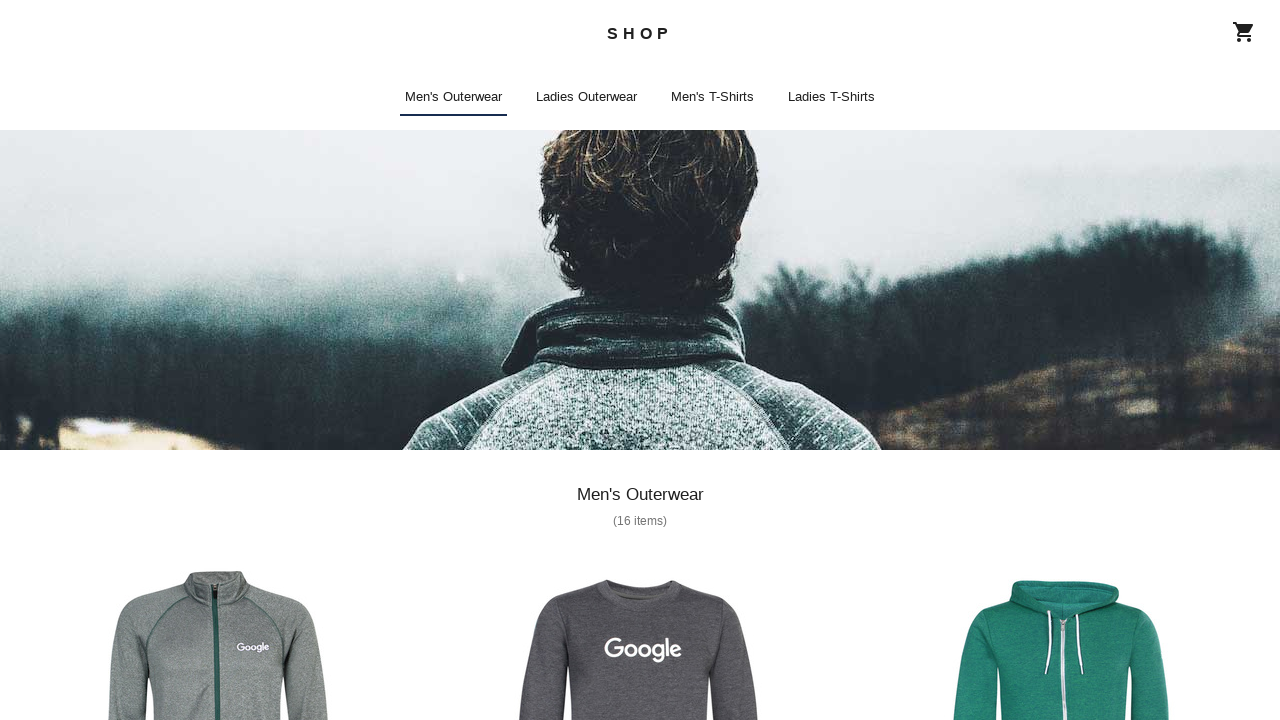